Tests multi-select dropdown functionality on w3schools by switching to an iframe, selecting multiple car options (Volvo and Saab), and submitting the form.

Starting URL: https://www.w3schools.com/tags/tryit.asp?filename=tryhtml_select_multiple

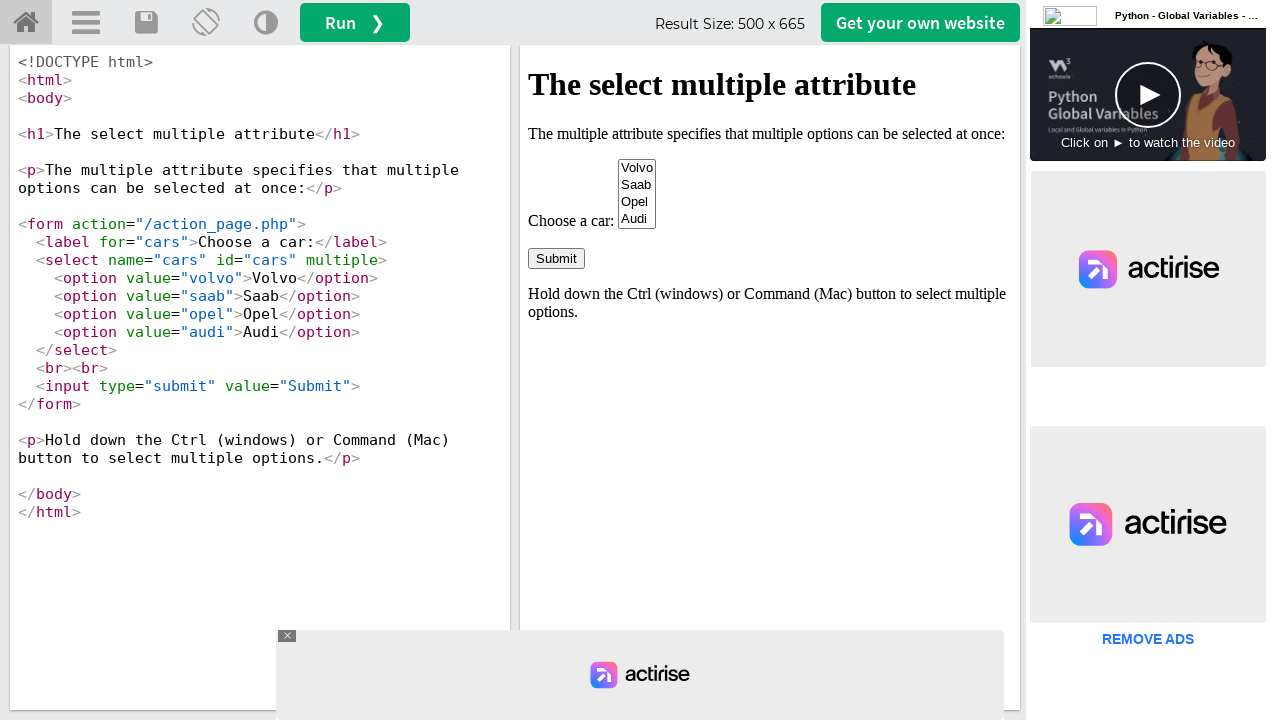

Located iframe with id 'iframeResult'
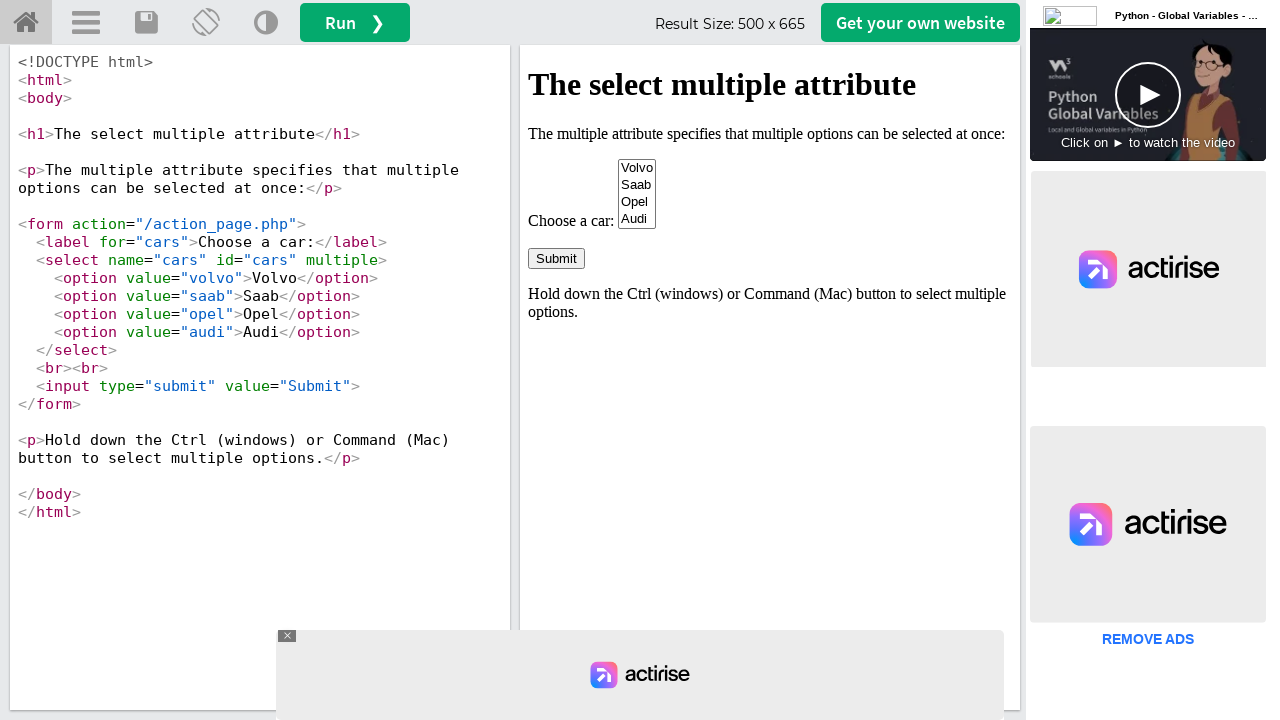

Selected 'Volvo' from the cars dropdown on #iframeResult >> internal:control=enter-frame >> select[name='cars']
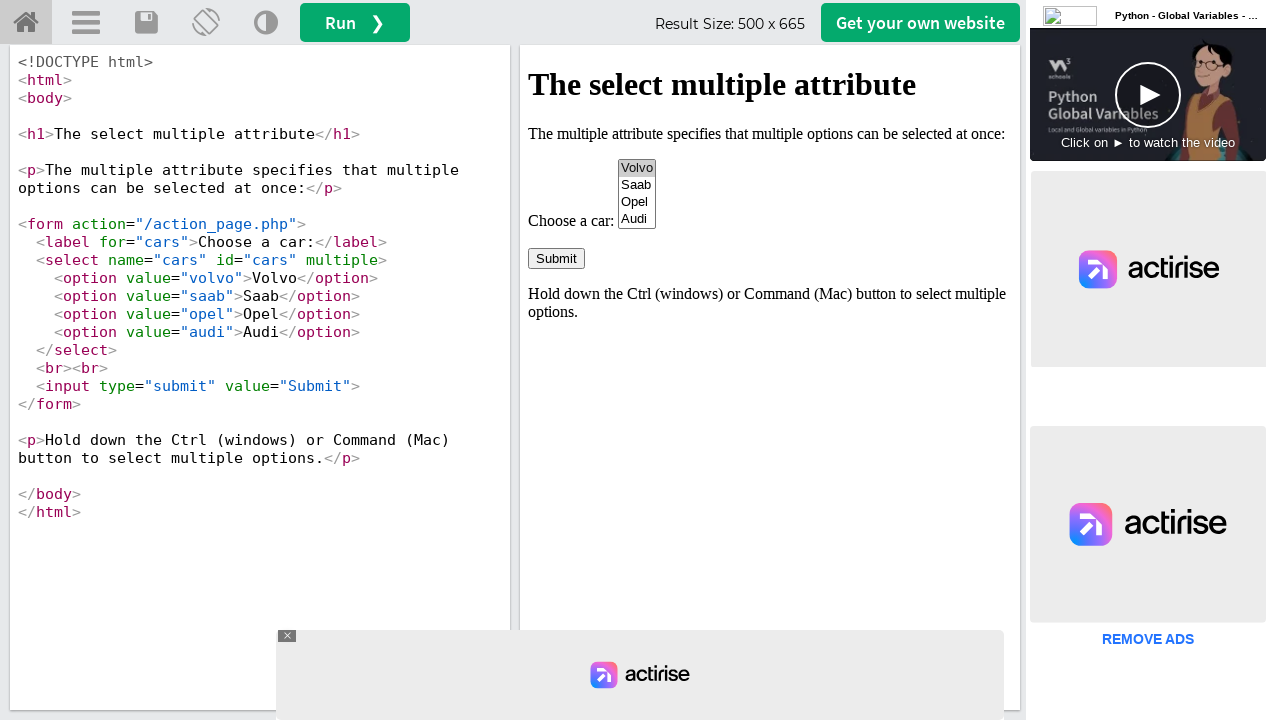

Selected 'Volvo' and 'Saab' from the multi-select cars dropdown on #iframeResult >> internal:control=enter-frame >> select[name='cars']
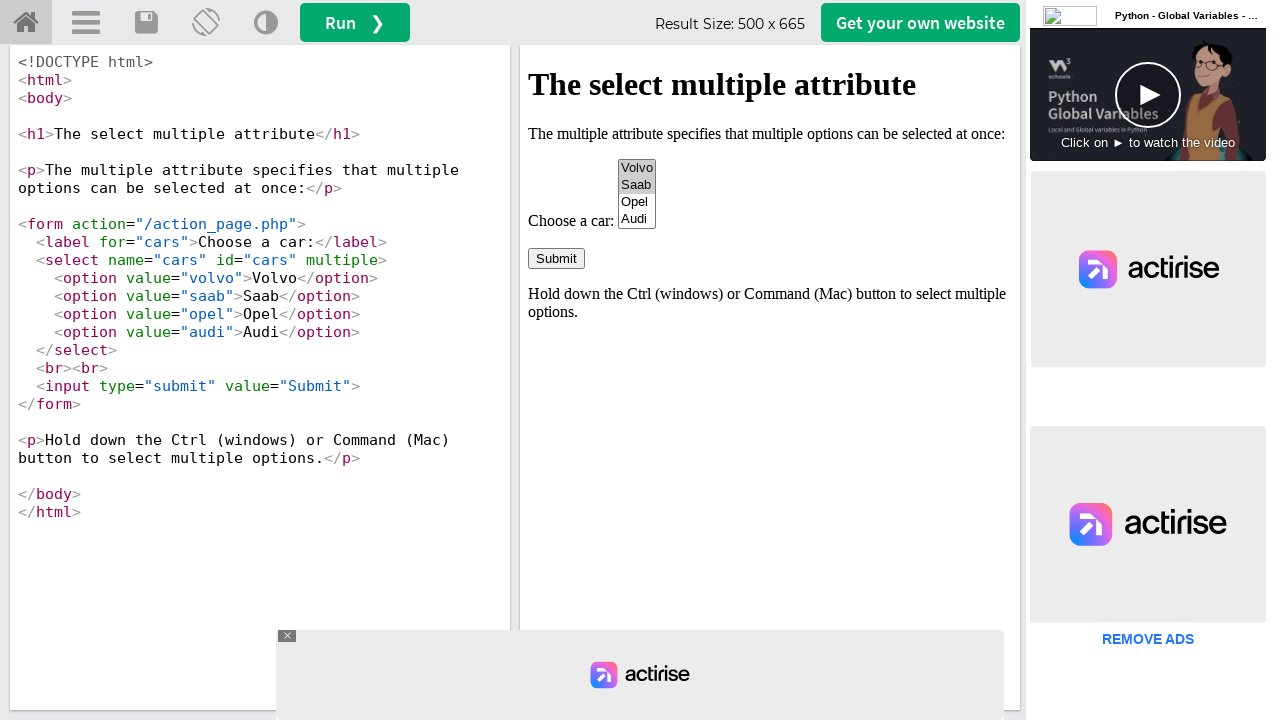

Clicked the submit button to submit the form with selected cars at (556, 258) on #iframeResult >> internal:control=enter-frame >> input[type='submit']
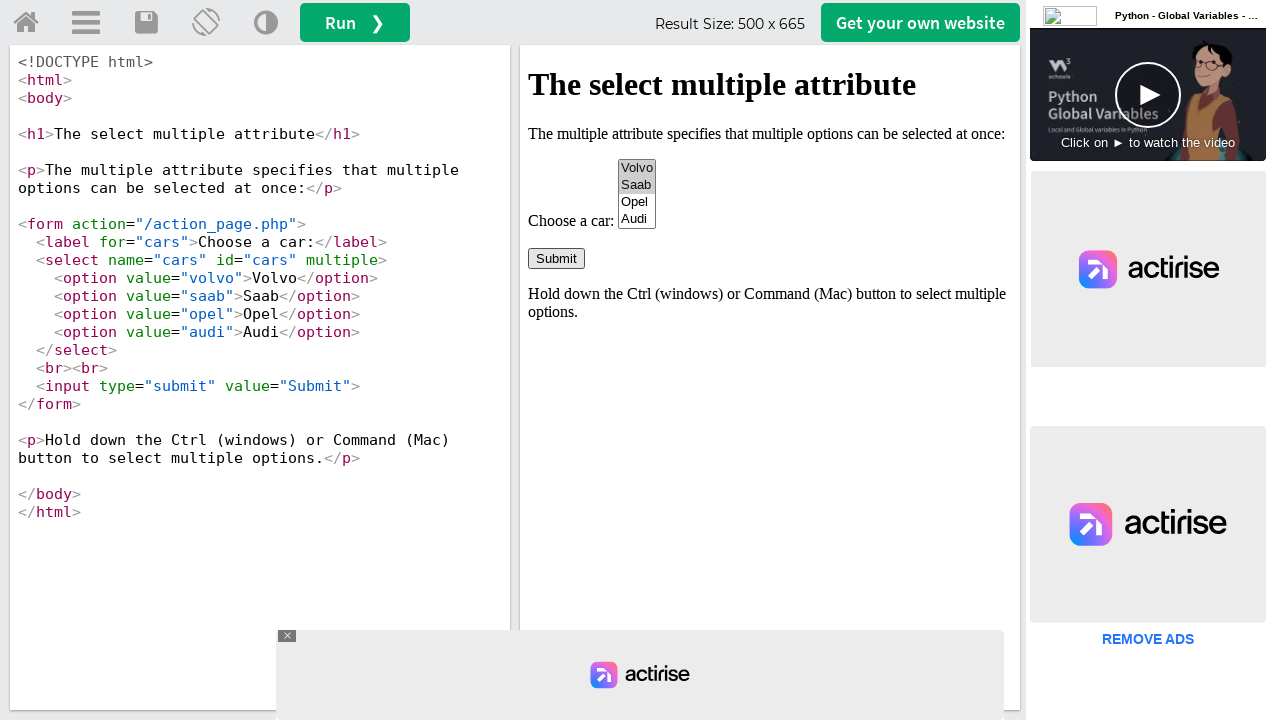

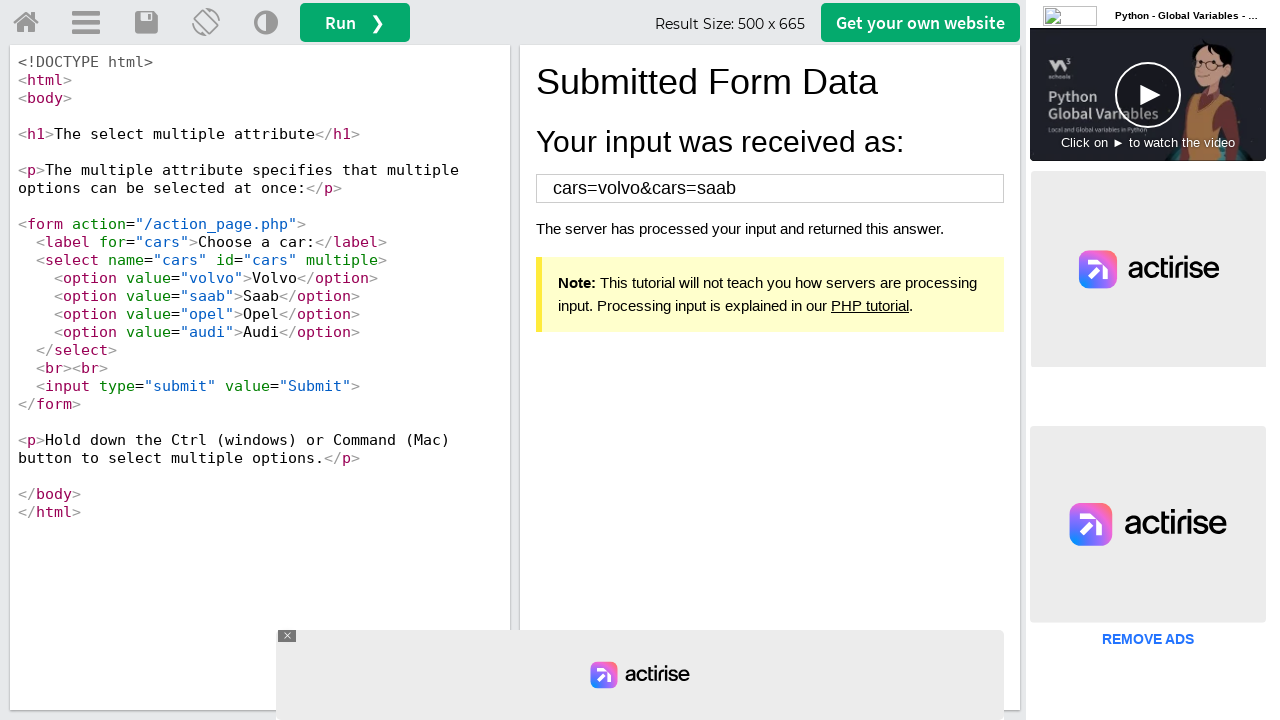